Navigates to the Menu page under Widgets and verifies the page header displays "Menu"

Starting URL: https://demoqa.com/

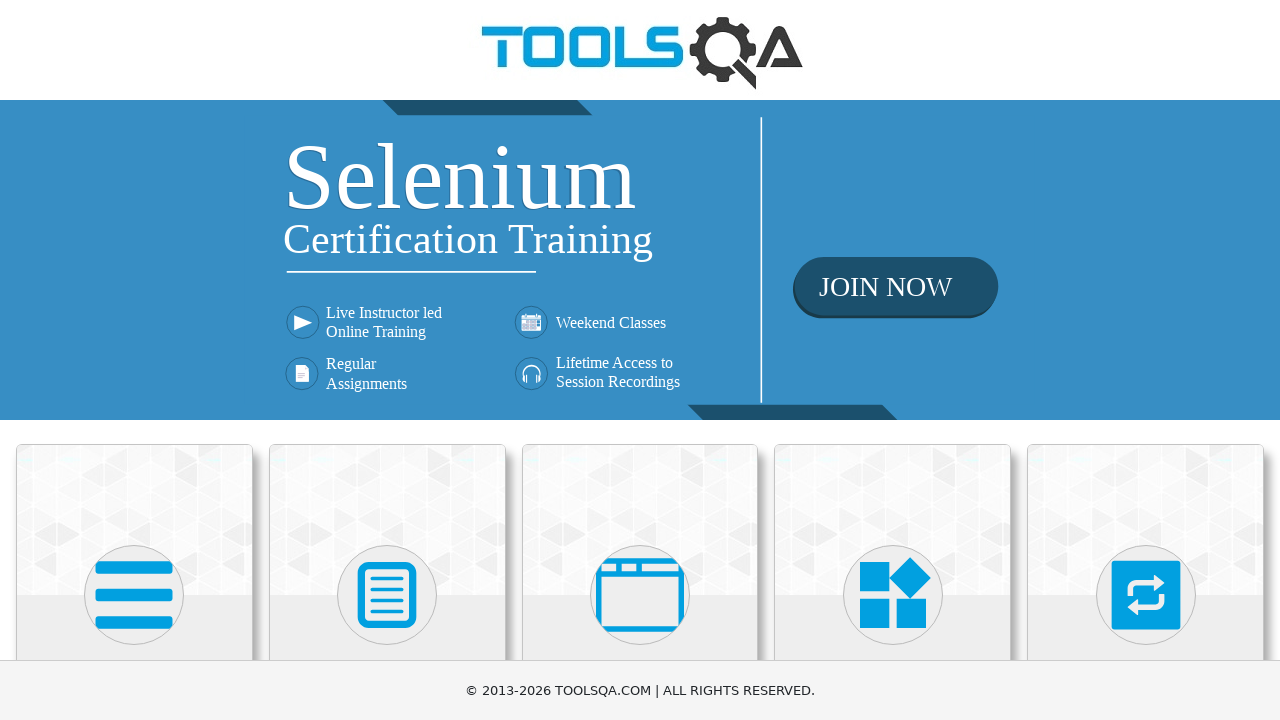

Clicked on Widgets card at (893, 520) on div.card:has-text('Widgets')
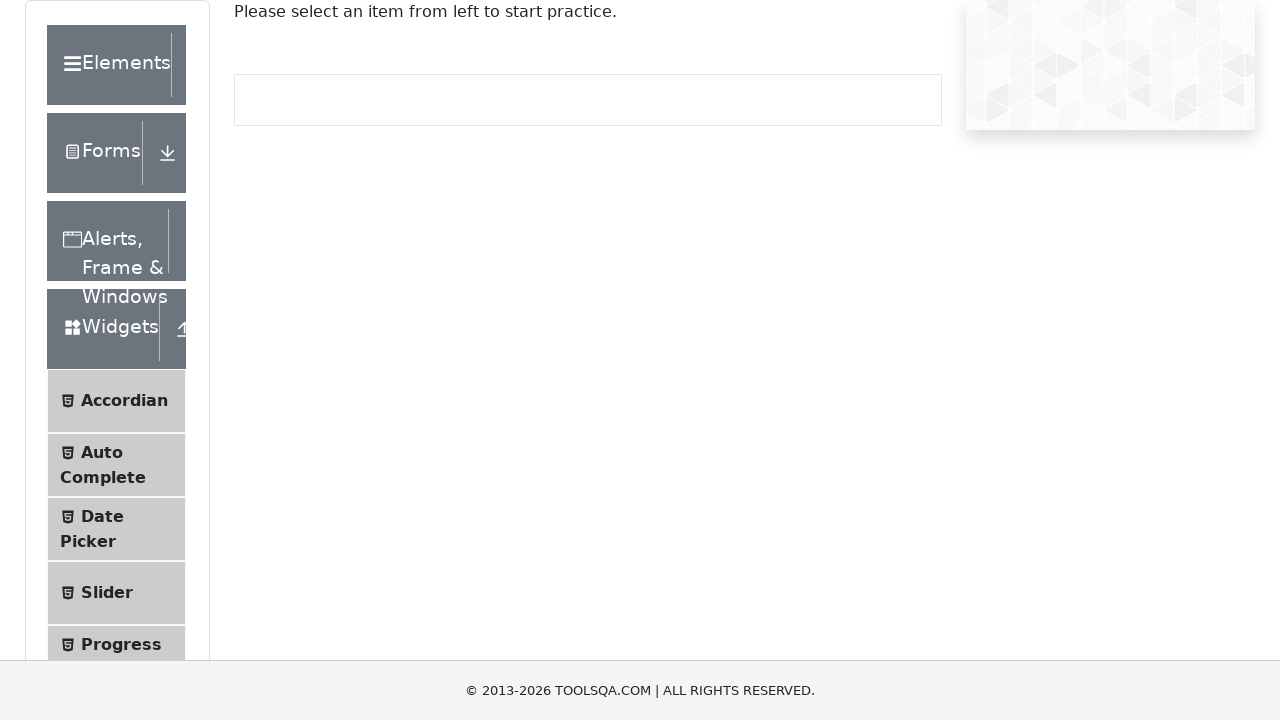

Scrolled down using PageDown to see Menu link
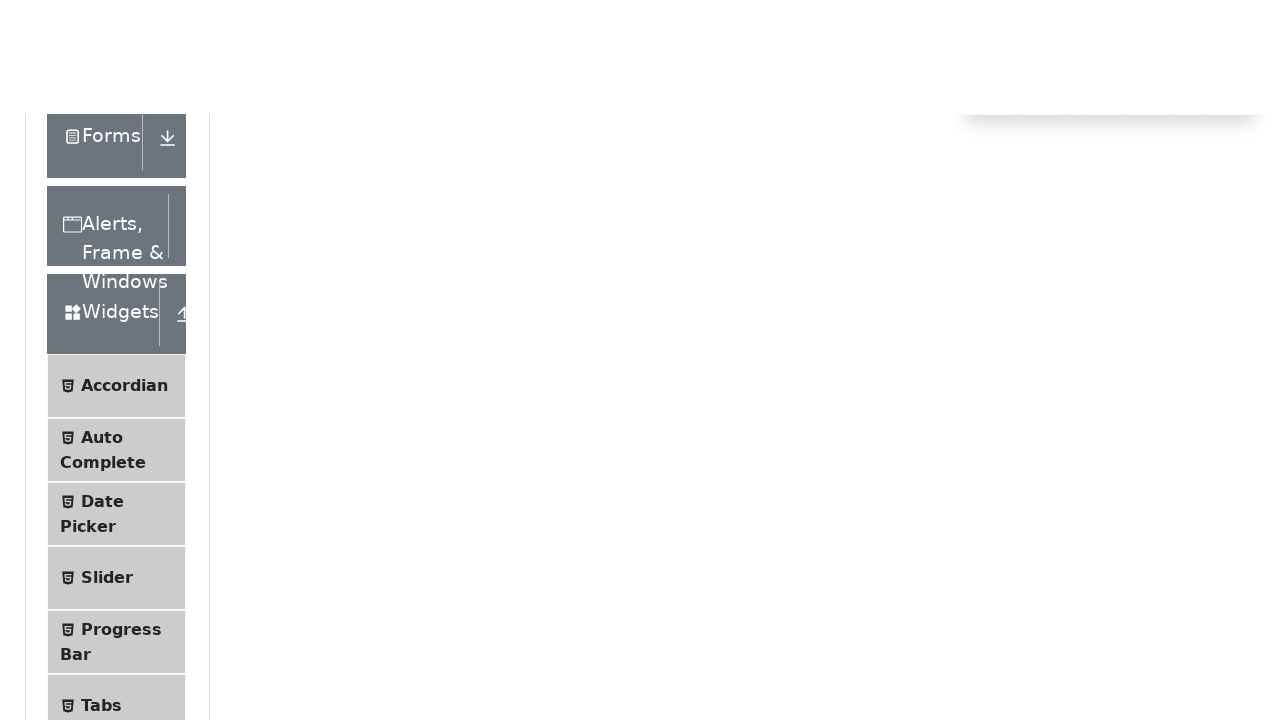

Clicked on Menu link under Widgets at (105, 323) on text=Menu
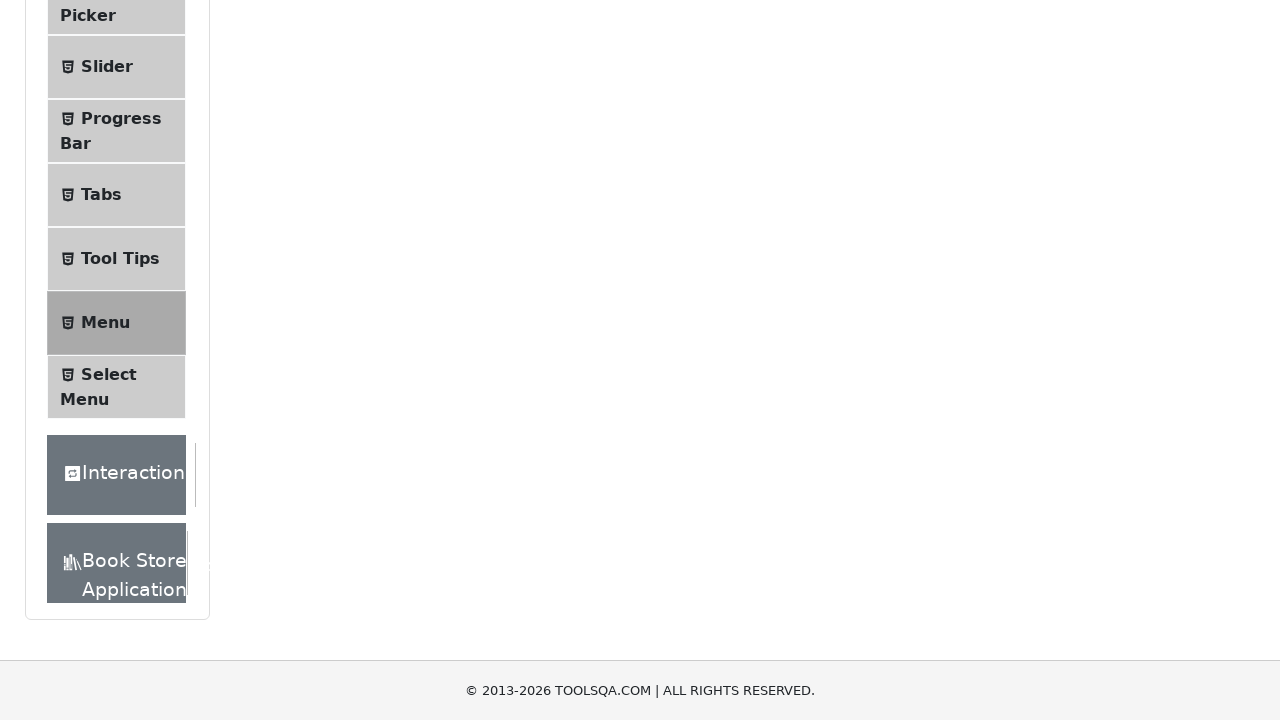

Verified page header displays 'Menu'
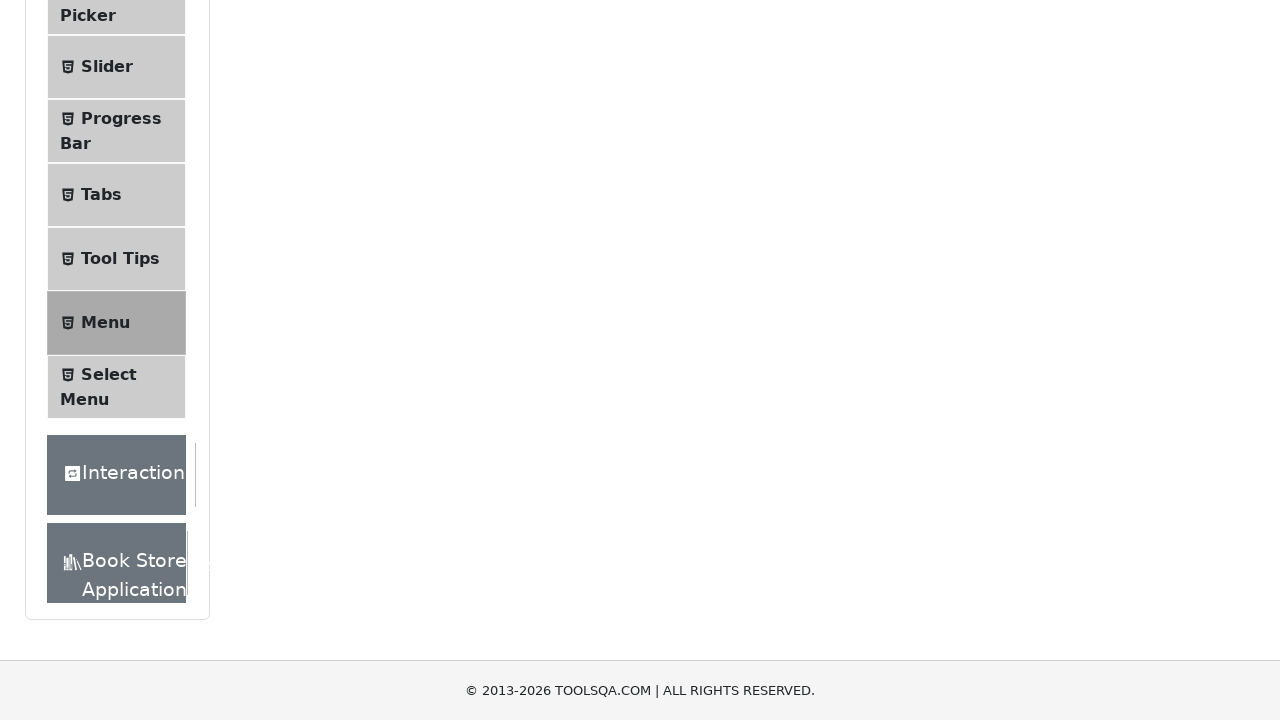

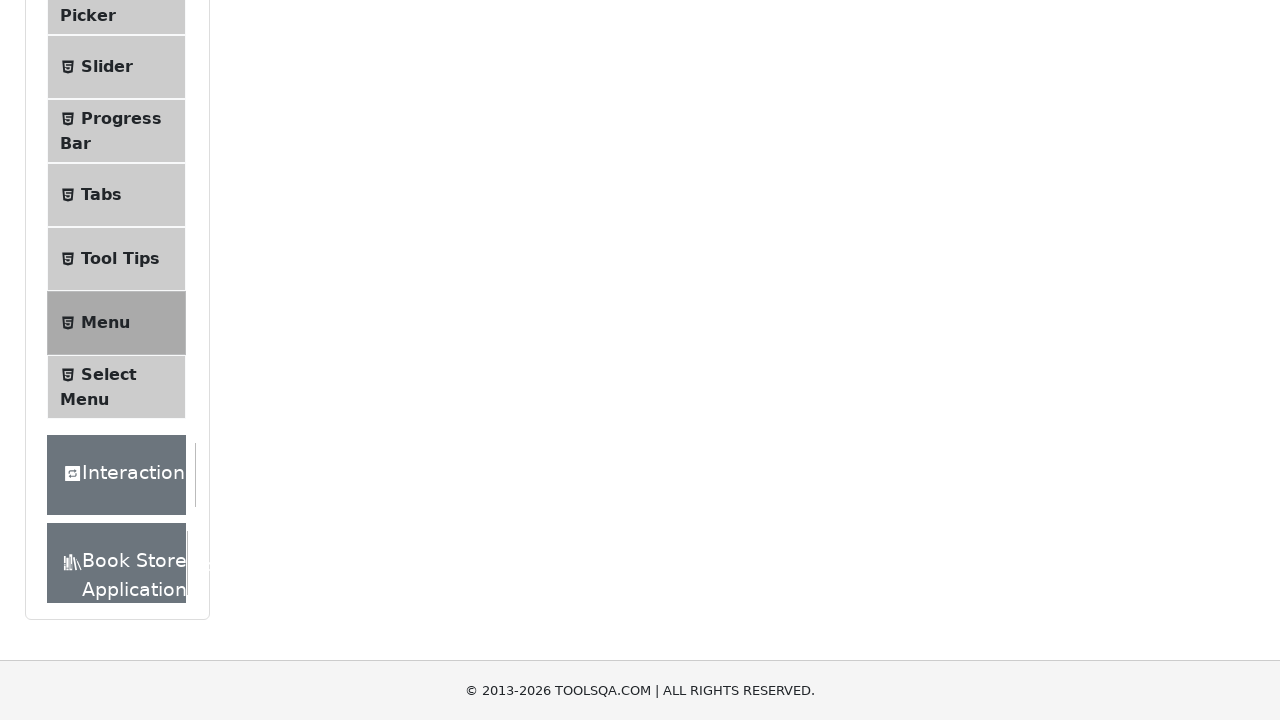